Tests table sorting by clicking the Due column header and verifying the column data is sorted in ascending order

Starting URL: http://the-internet.herokuapp.com/tables

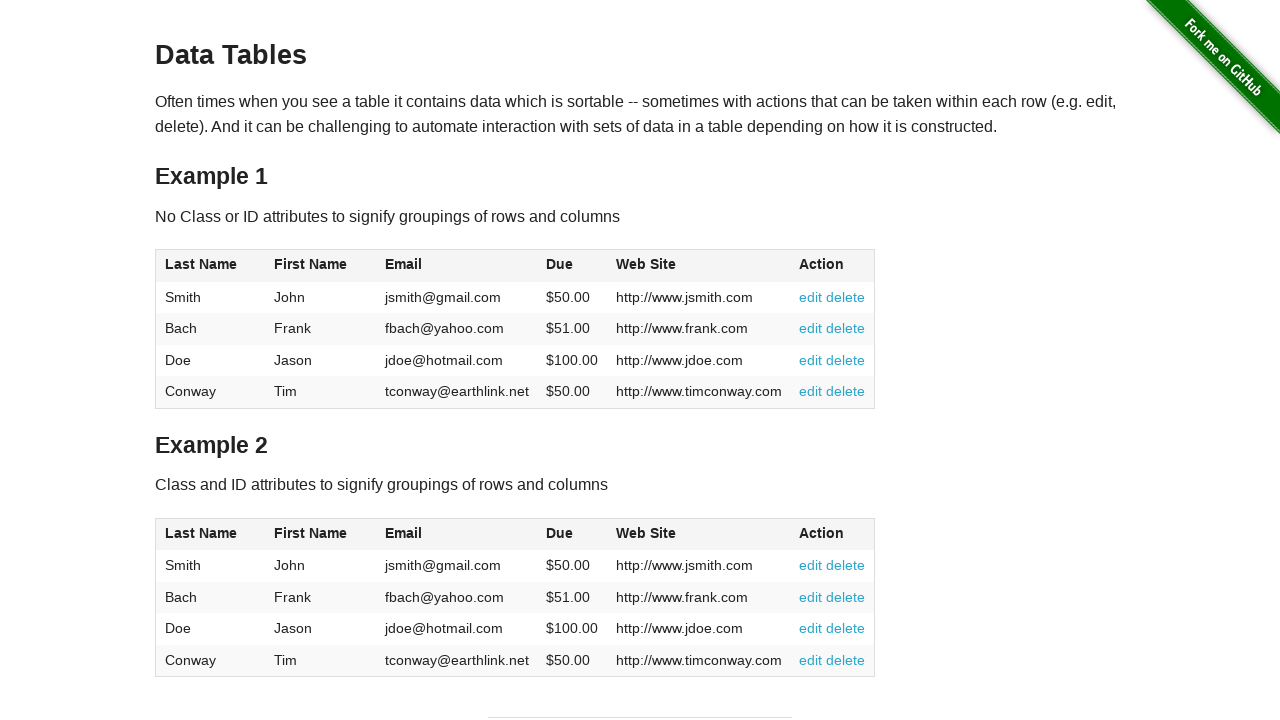

Clicked Due column header (4th column) to sort ascending at (572, 266) on #table1 thead tr th:nth-of-type(4)
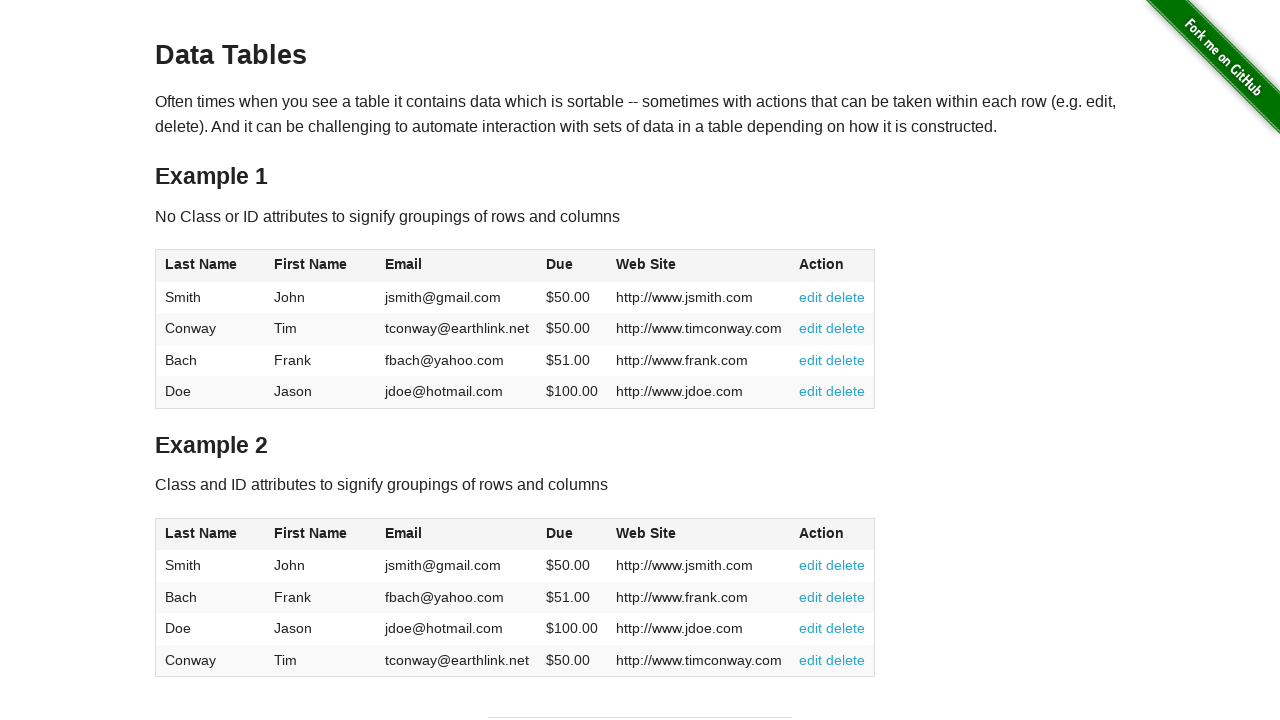

Table loaded and Due column data is visible
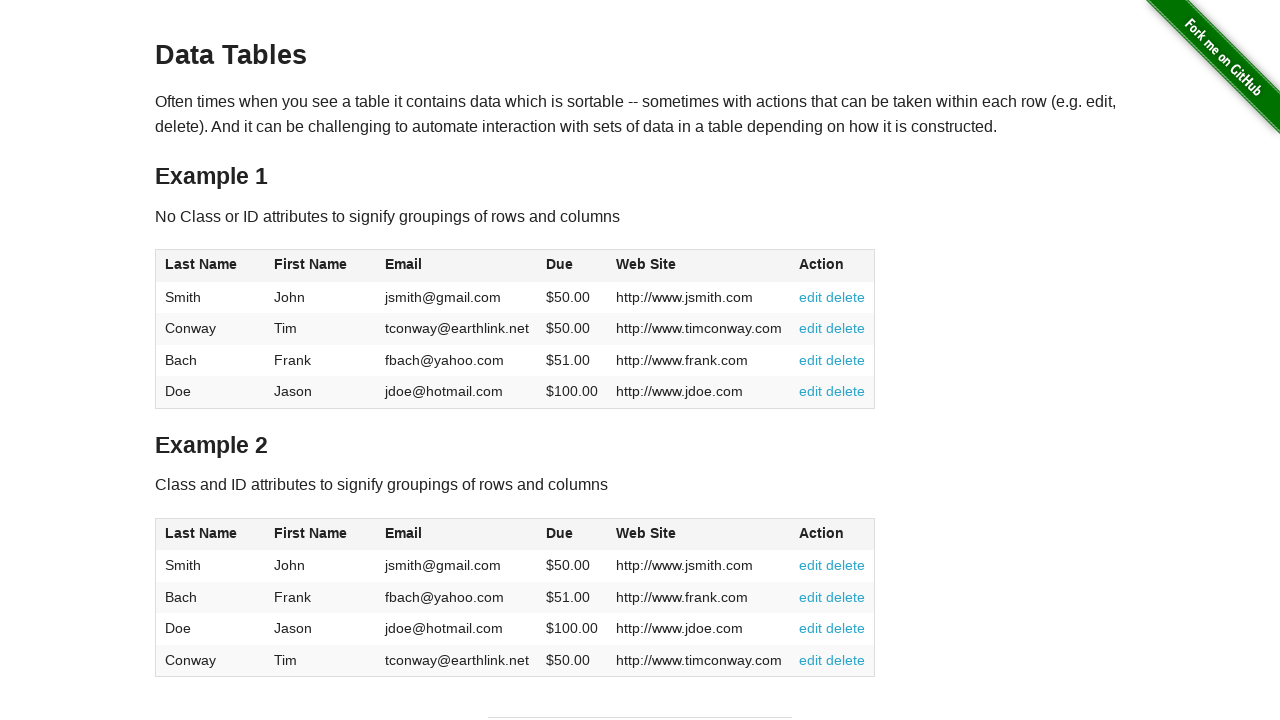

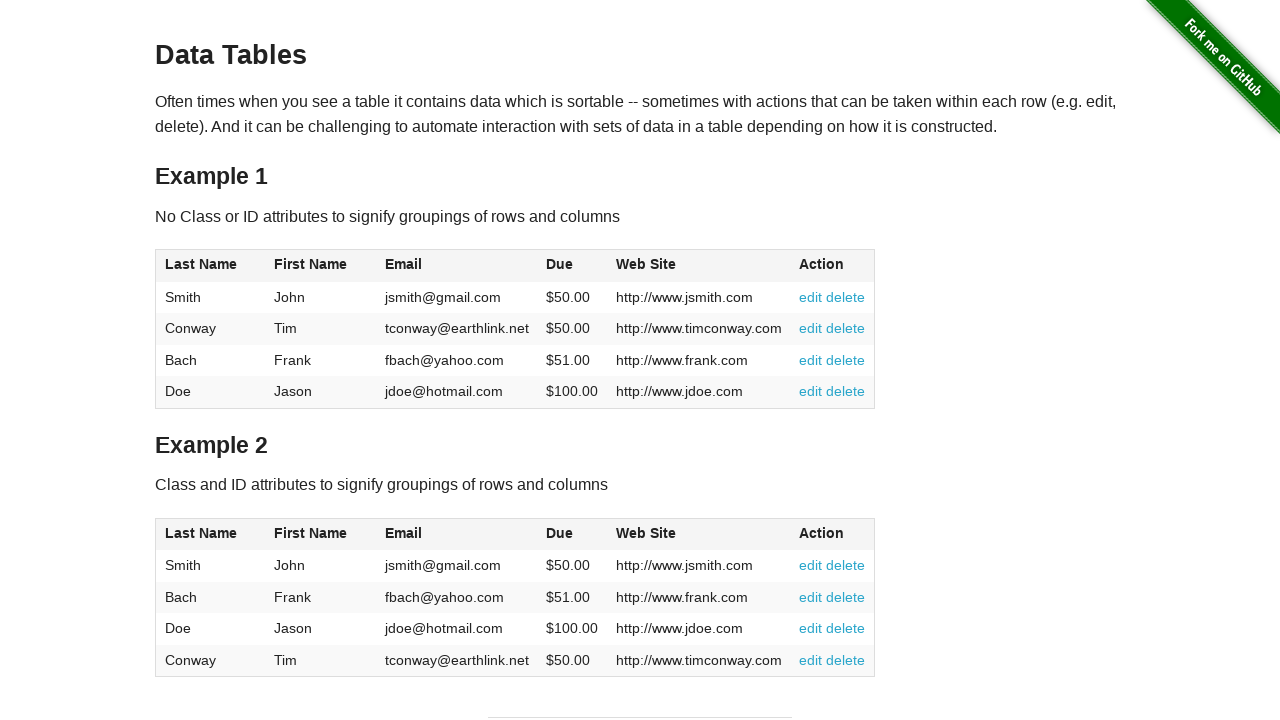